Tests filling a name input field and then clearing it on a practice form page

Starting URL: https://www.tutorialspoint.com/selenium/practice/selenium_automation_practice.php

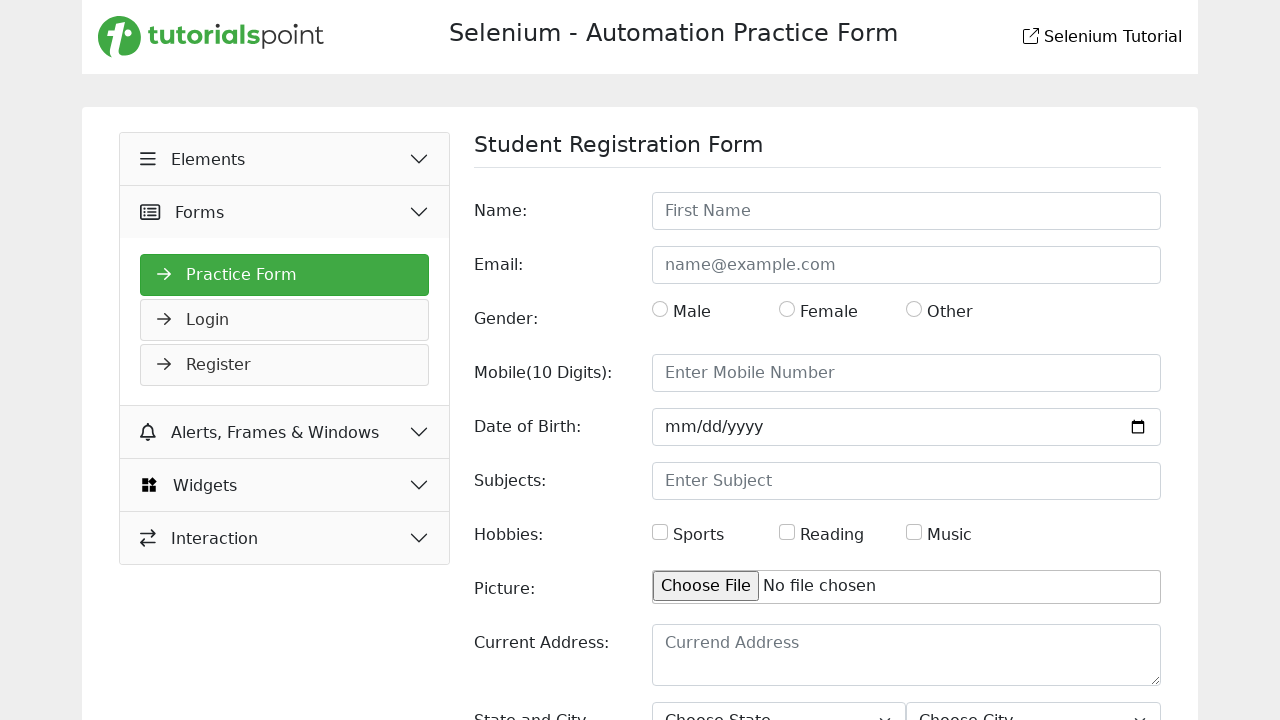

Filled name input field with 'Ebrahim Hossain' on xpath=//input[@id='name']
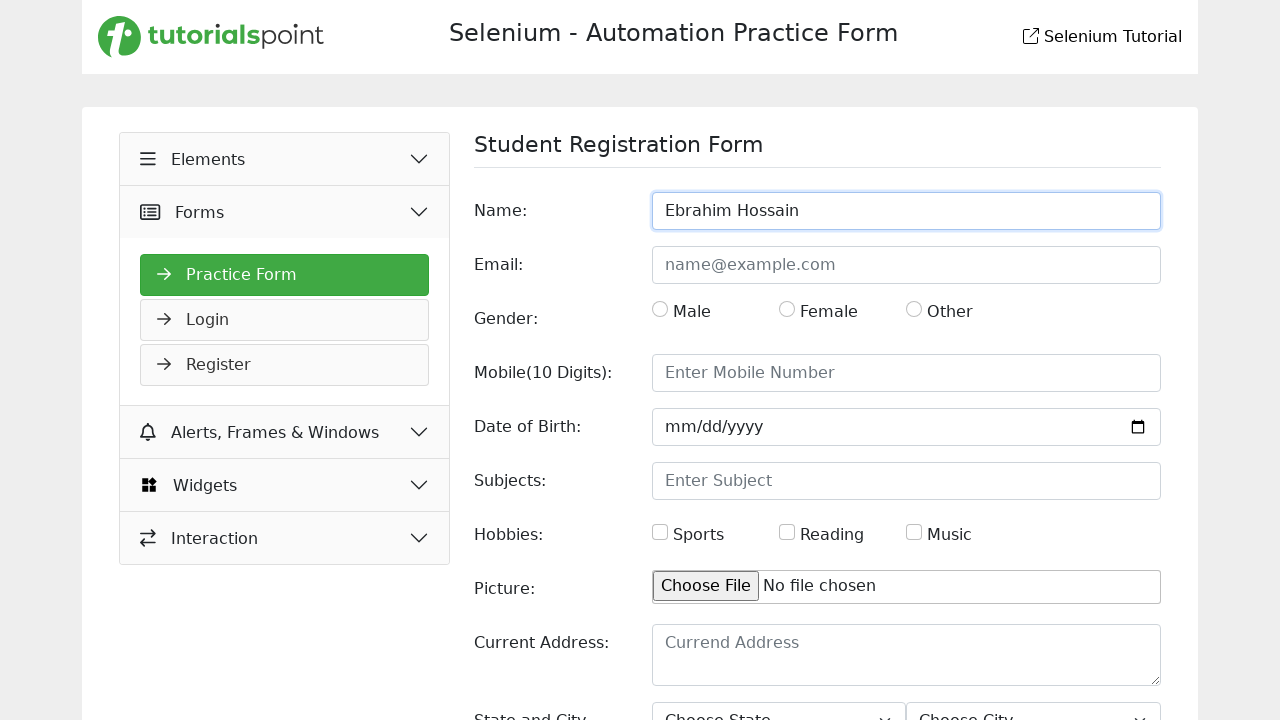

Cleared the name input field on xpath=//input[@id='name']
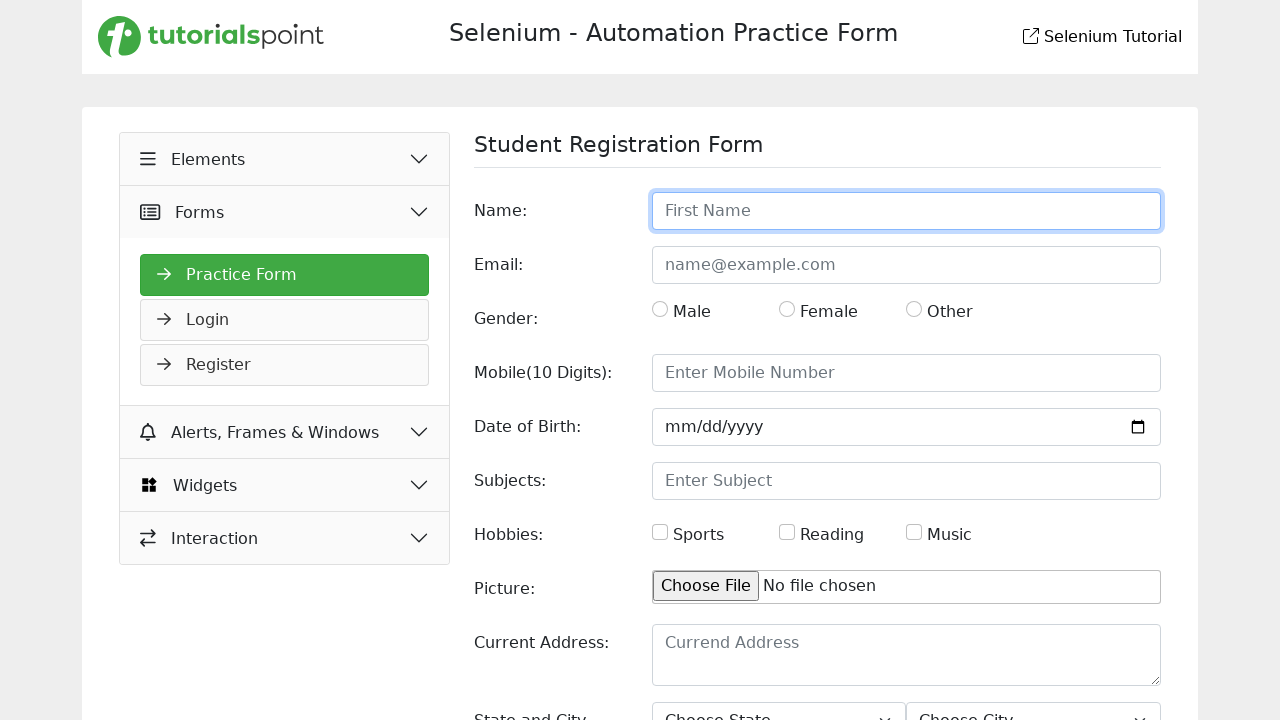

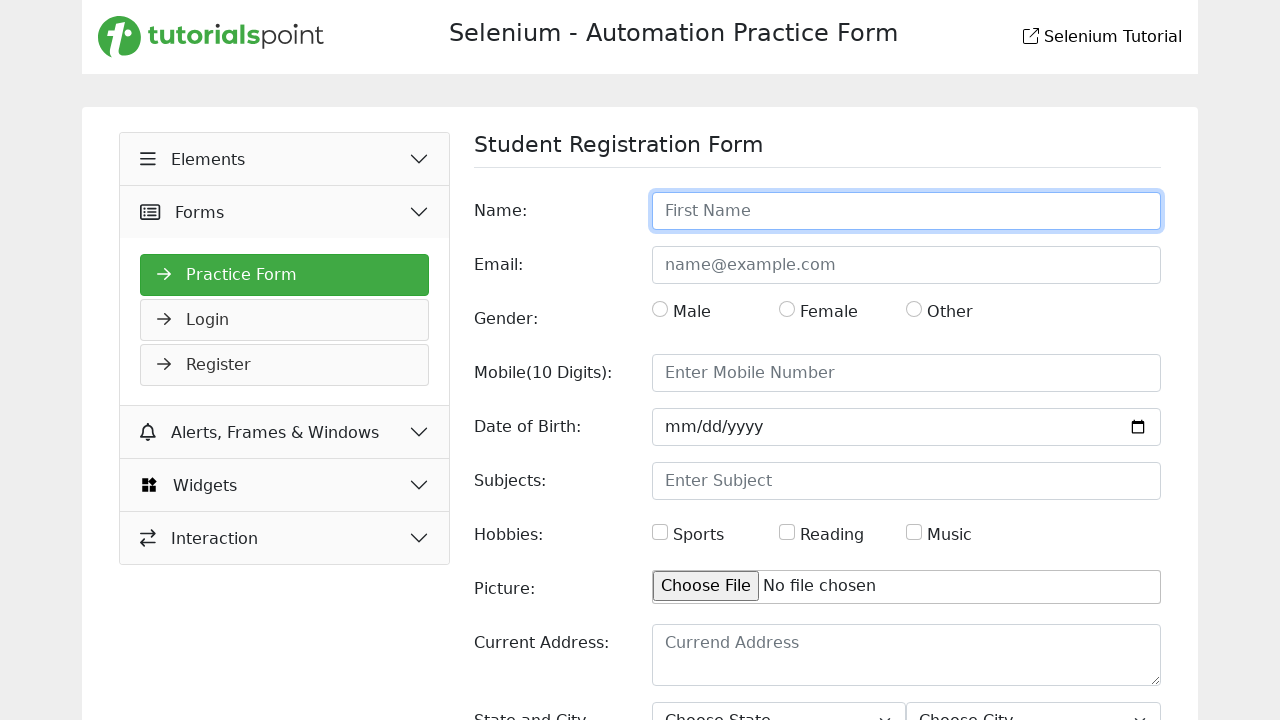